Tests multi-window browser automation by opening a new window, navigating to a second site, extracting a course name, switching back to the parent window, and filling a form field with the extracted text.

Starting URL: https://rahulshettyacademy.com/angularpractice/

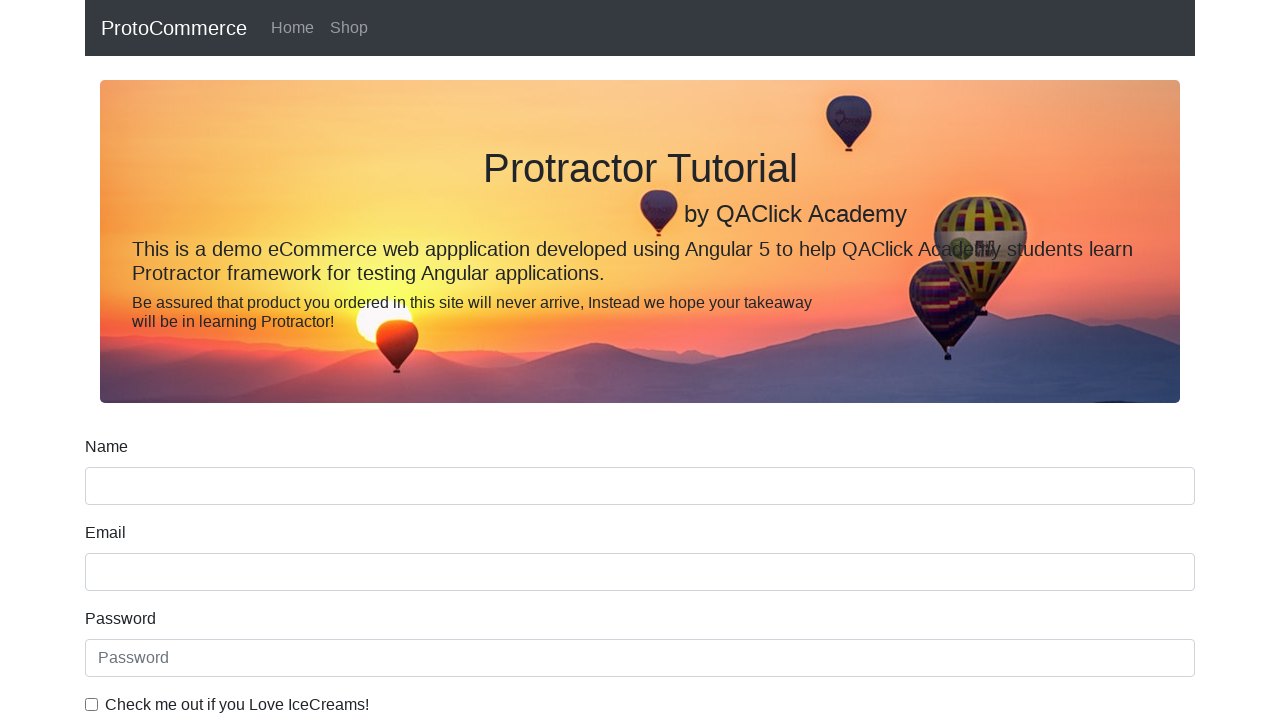

Opened a new page/window
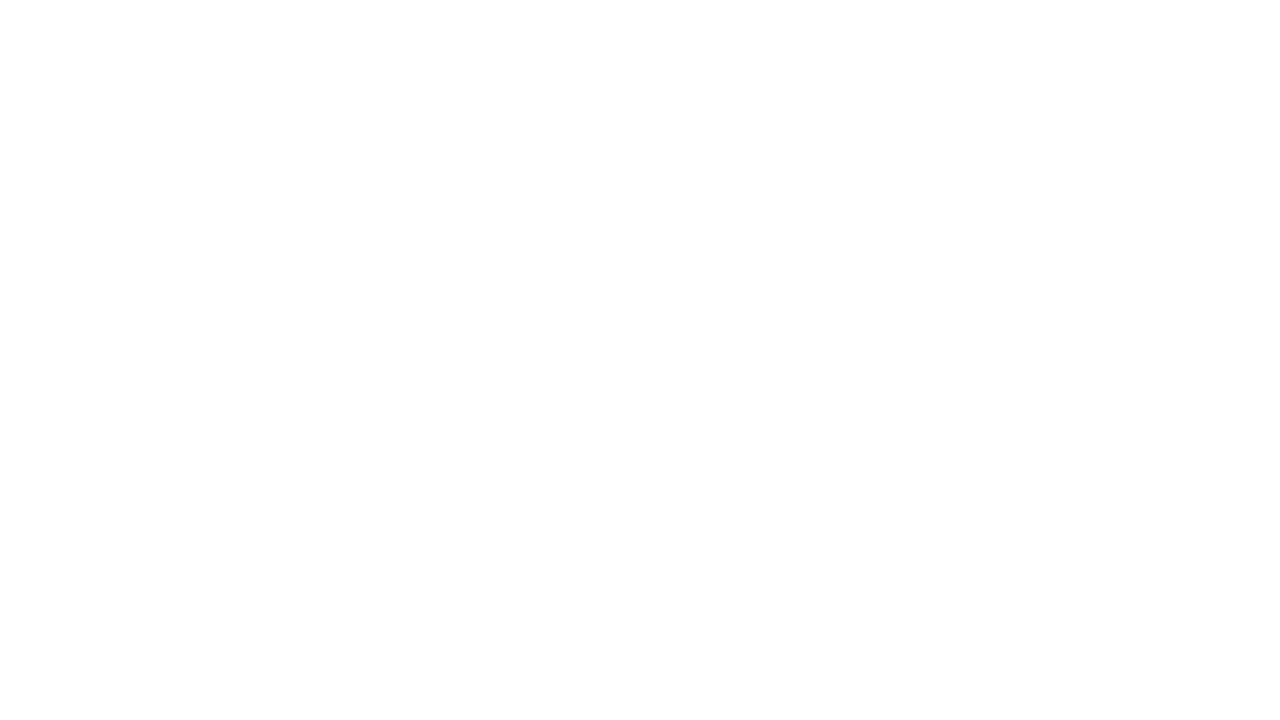

Navigated to https://rahulshettyacademy.com/ in new window
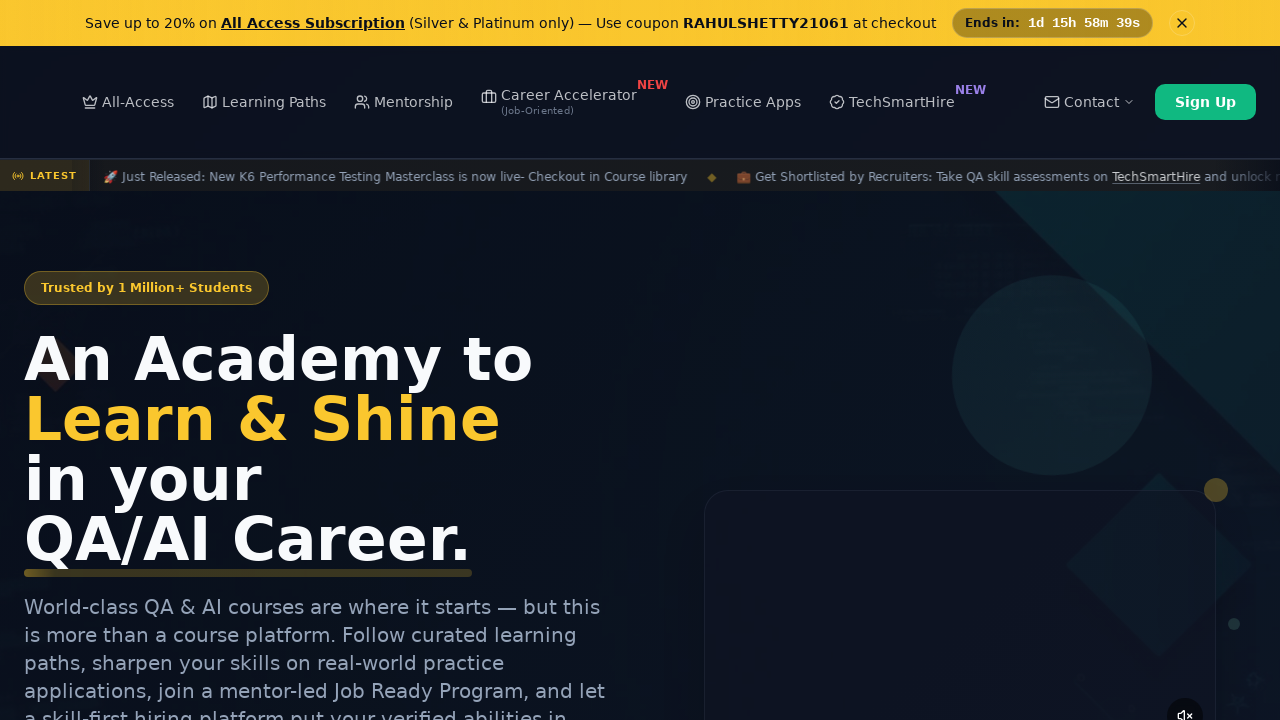

Course links loaded on second window
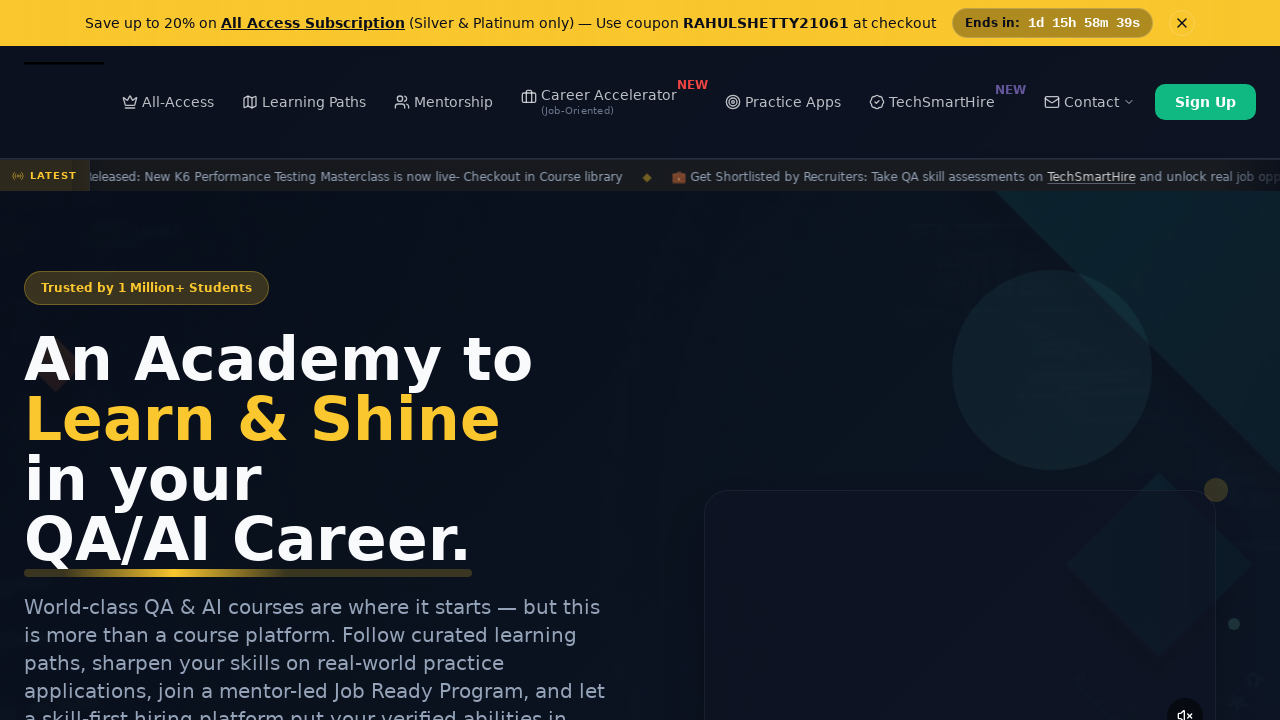

Located course links on second window
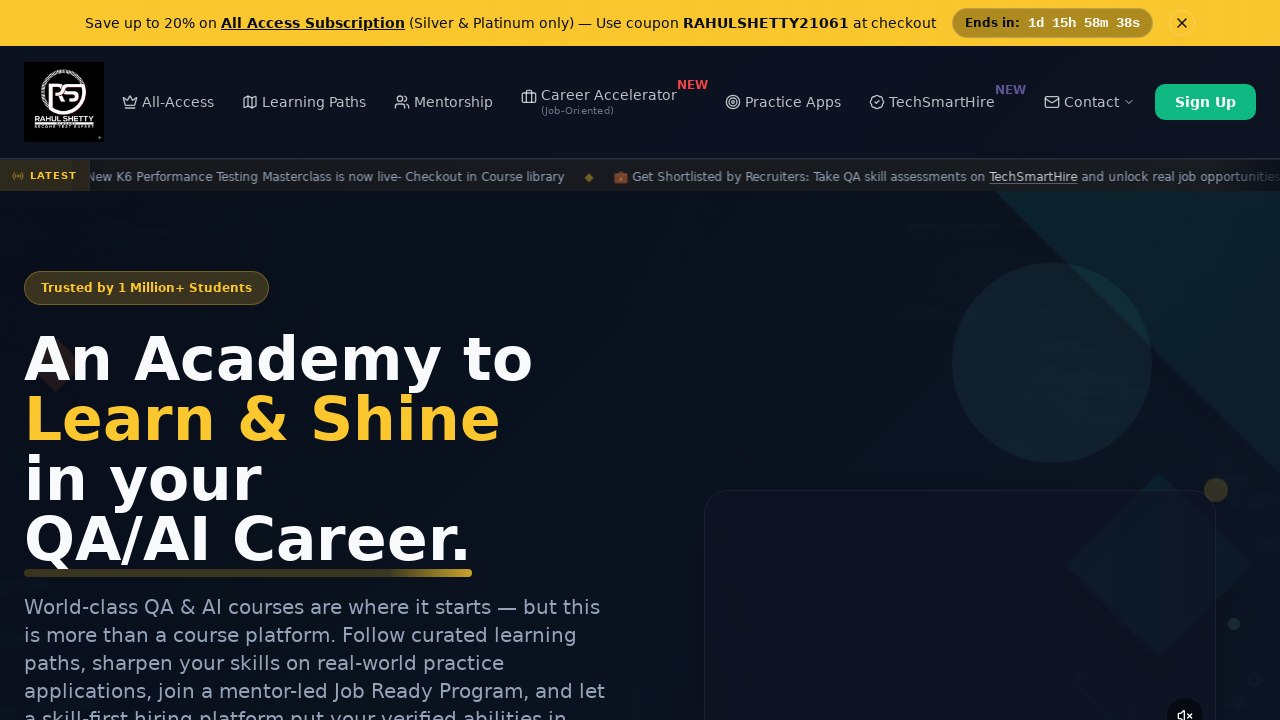

Extracted course name: Playwright Testing
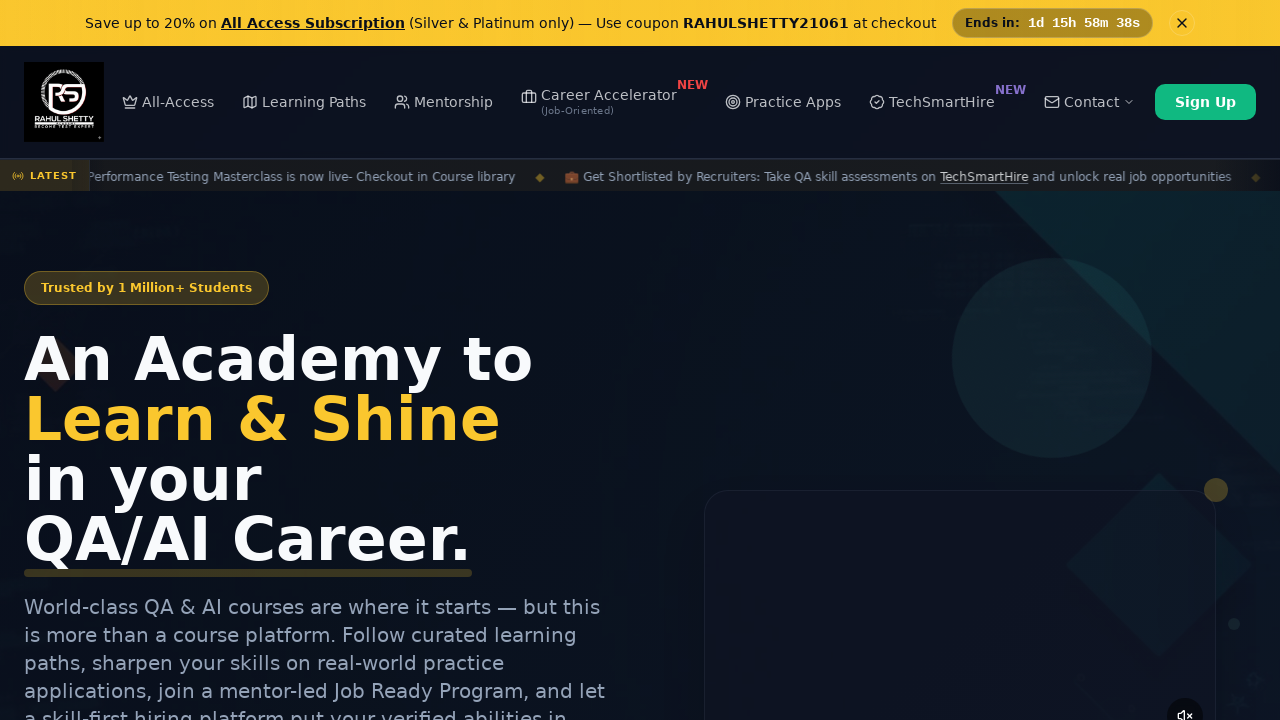

Switched back to original window
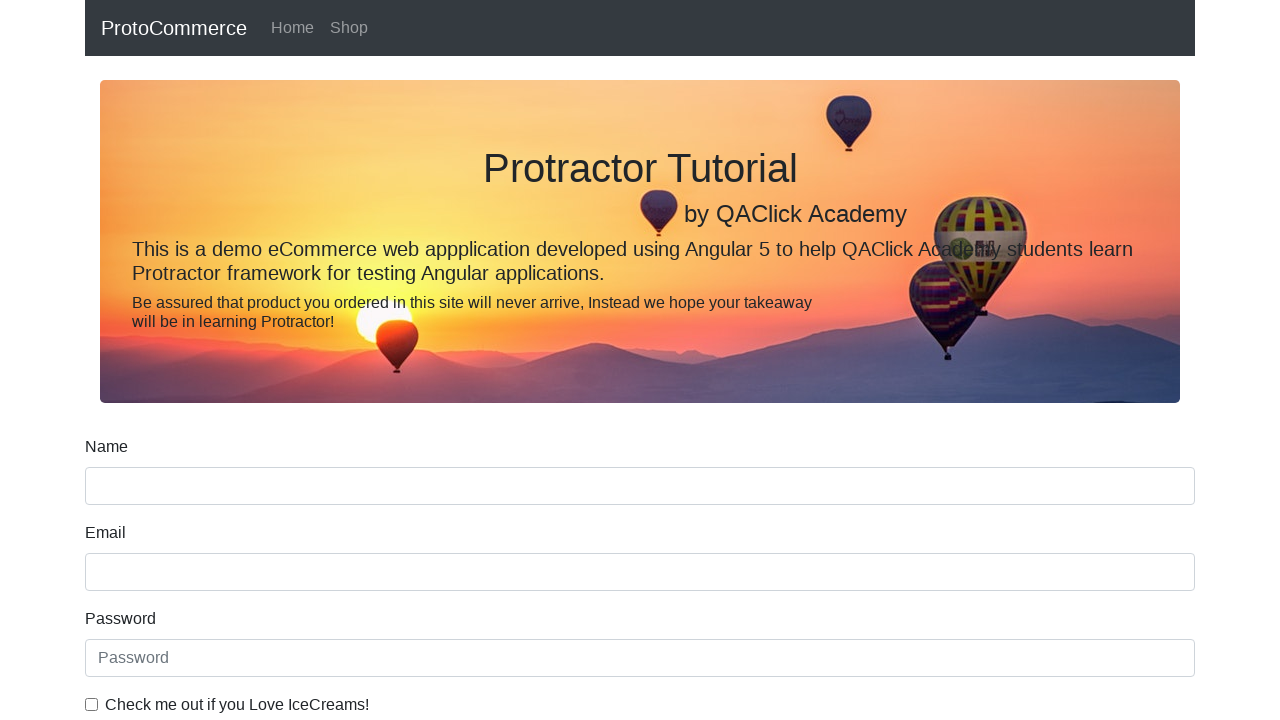

Filled name field with course name: Playwright Testing on input[name='name']
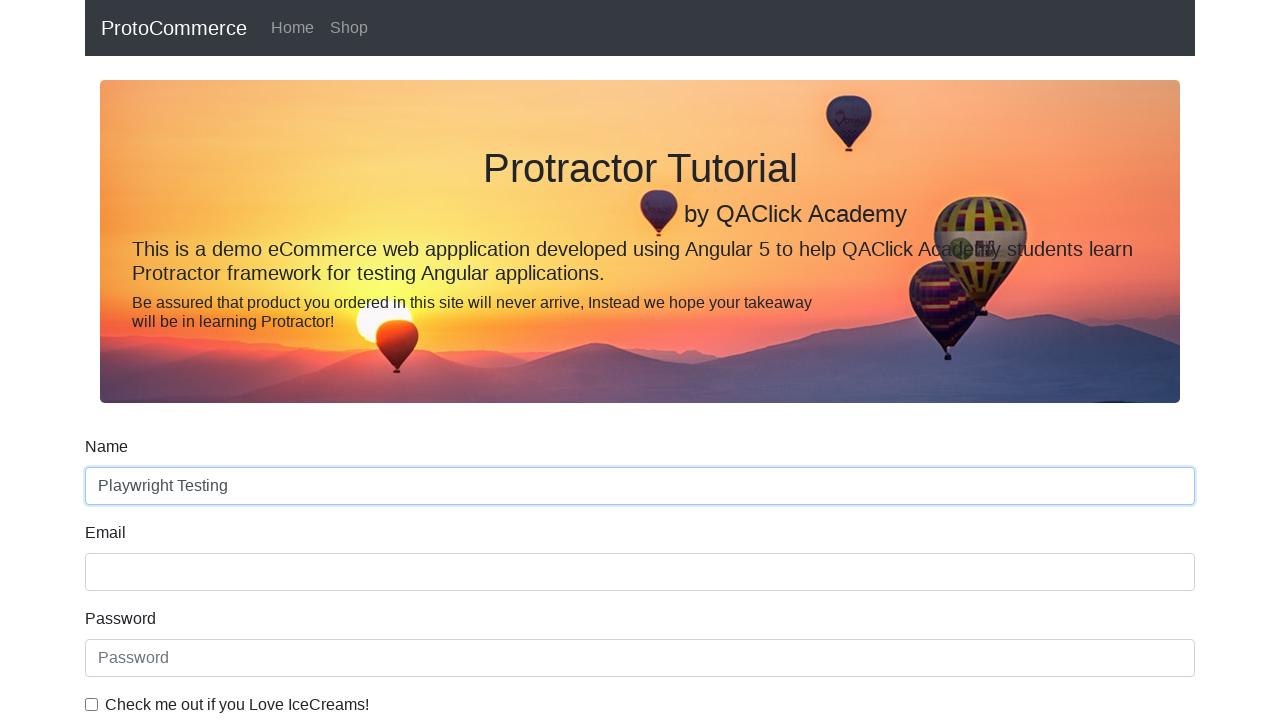

Closed the new window
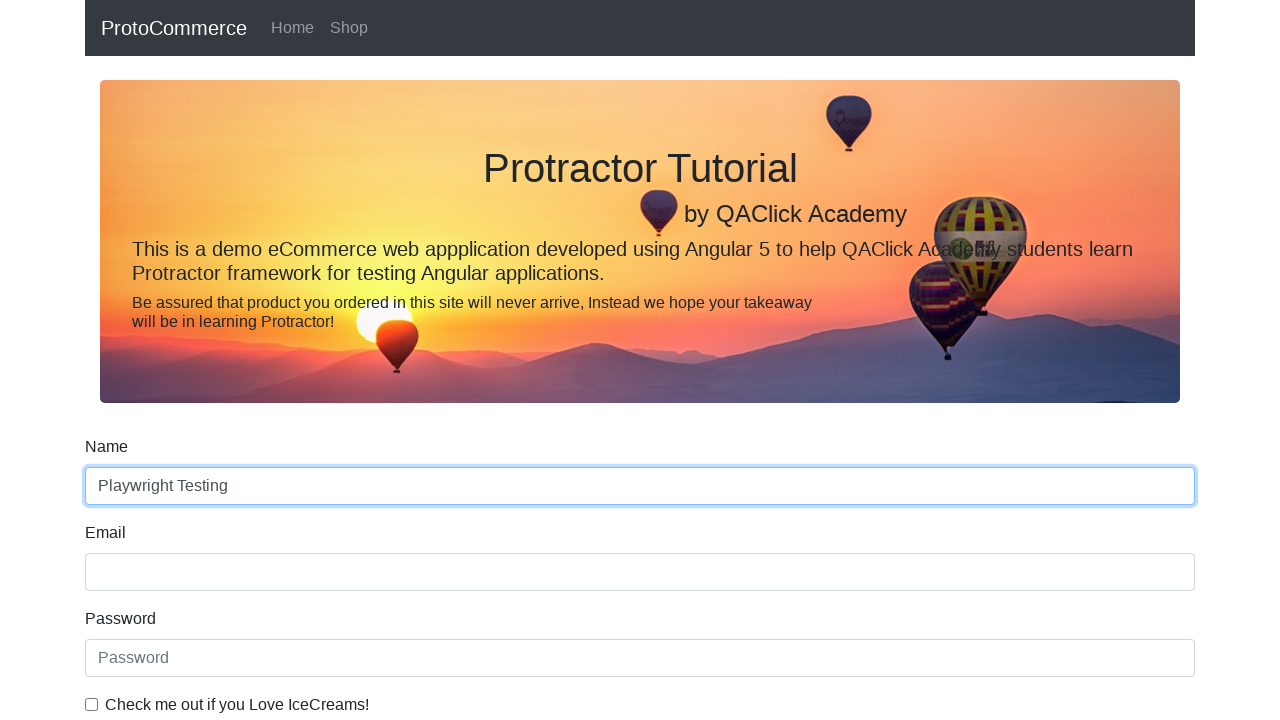

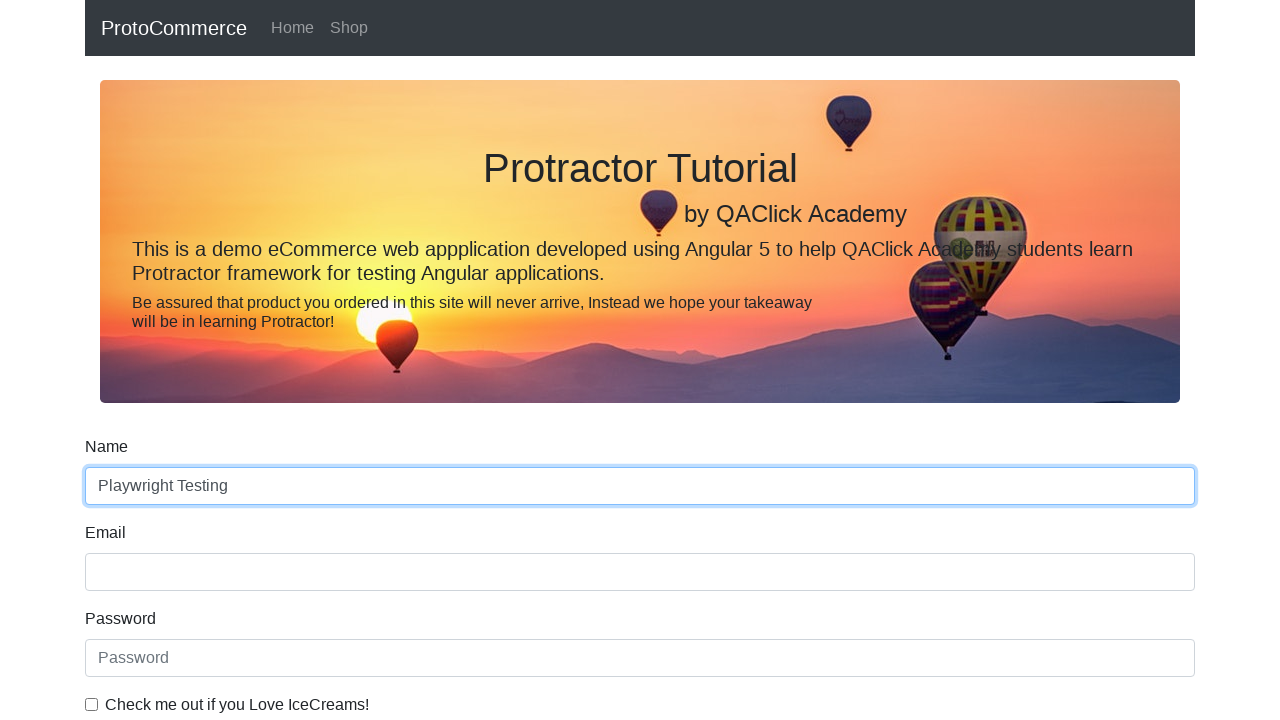